Tests file download functionality by clicking a download link and saving the downloaded file

Starting URL: https://letcode.in/file

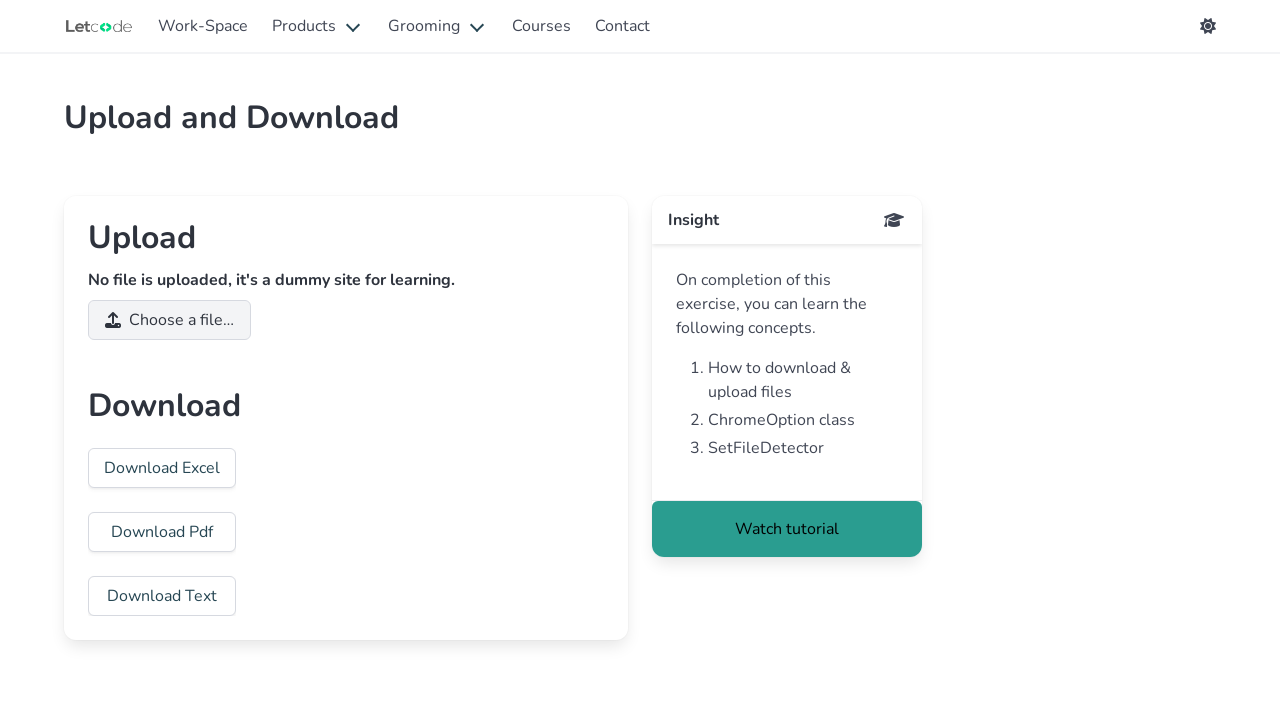

Clicked download link and initiated file download at (162, 596) on xpath=//a[@id='txt']
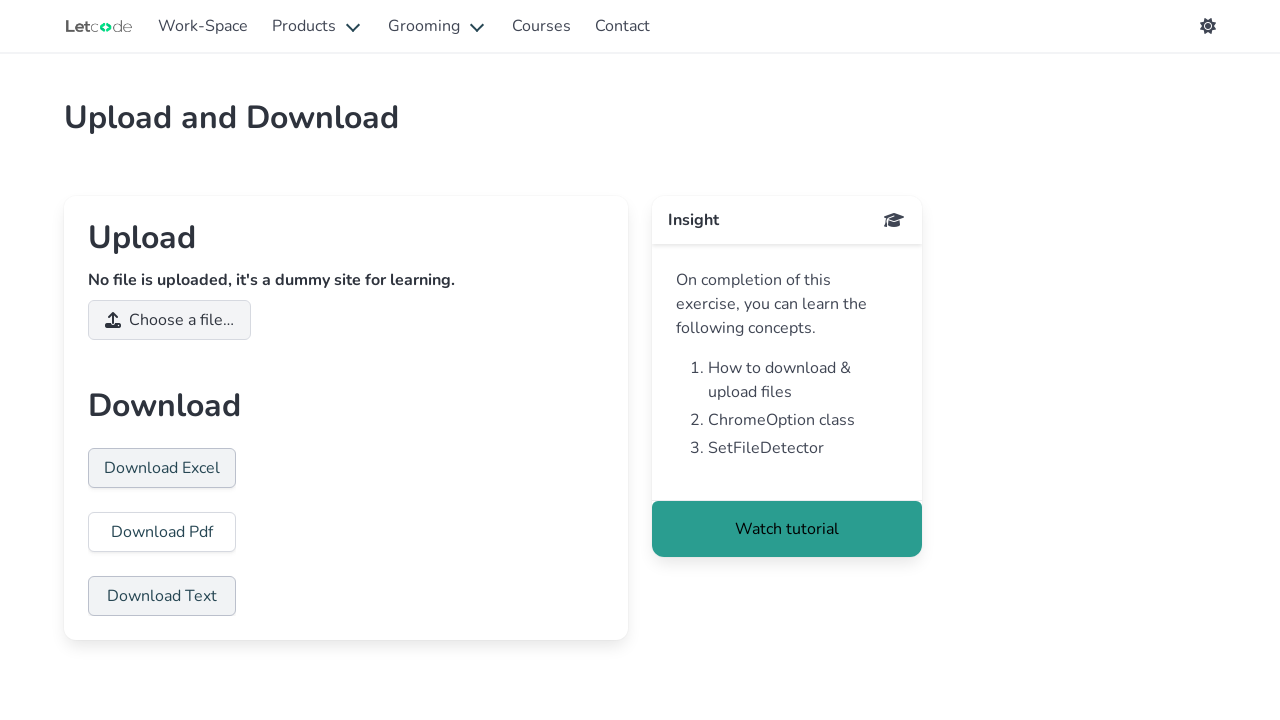

Retrieved download object
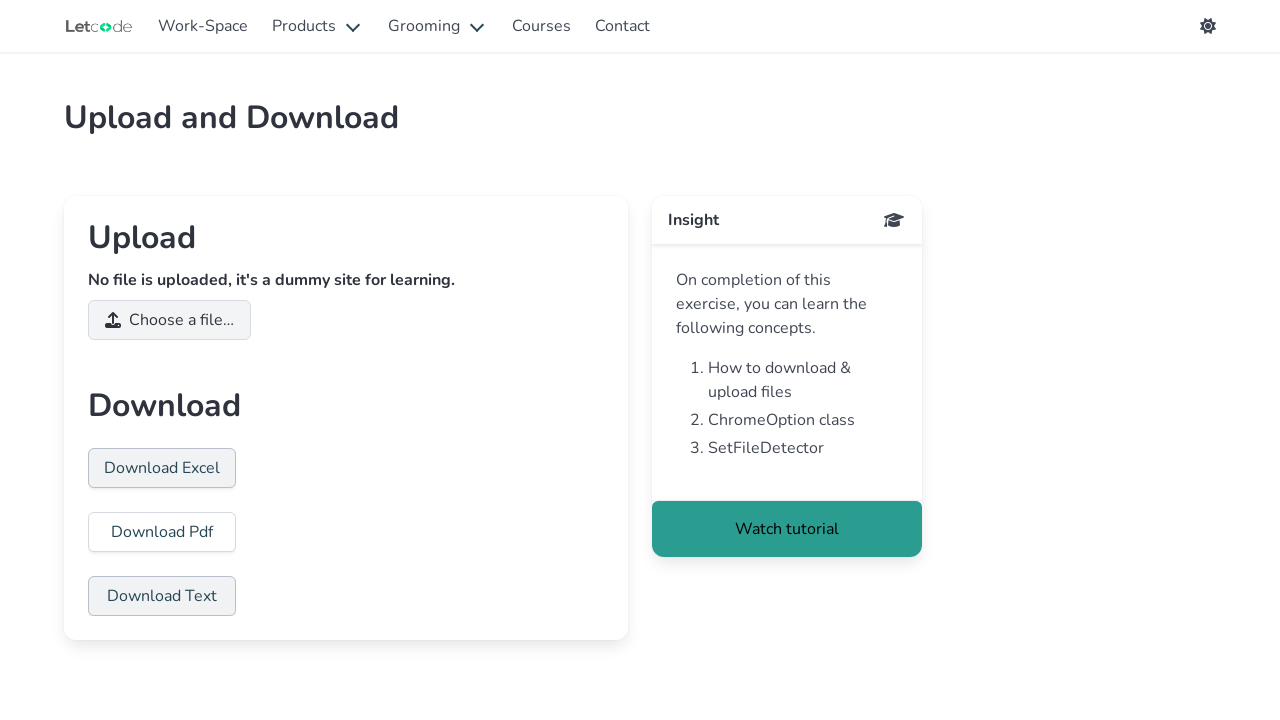

File download completed and path verified
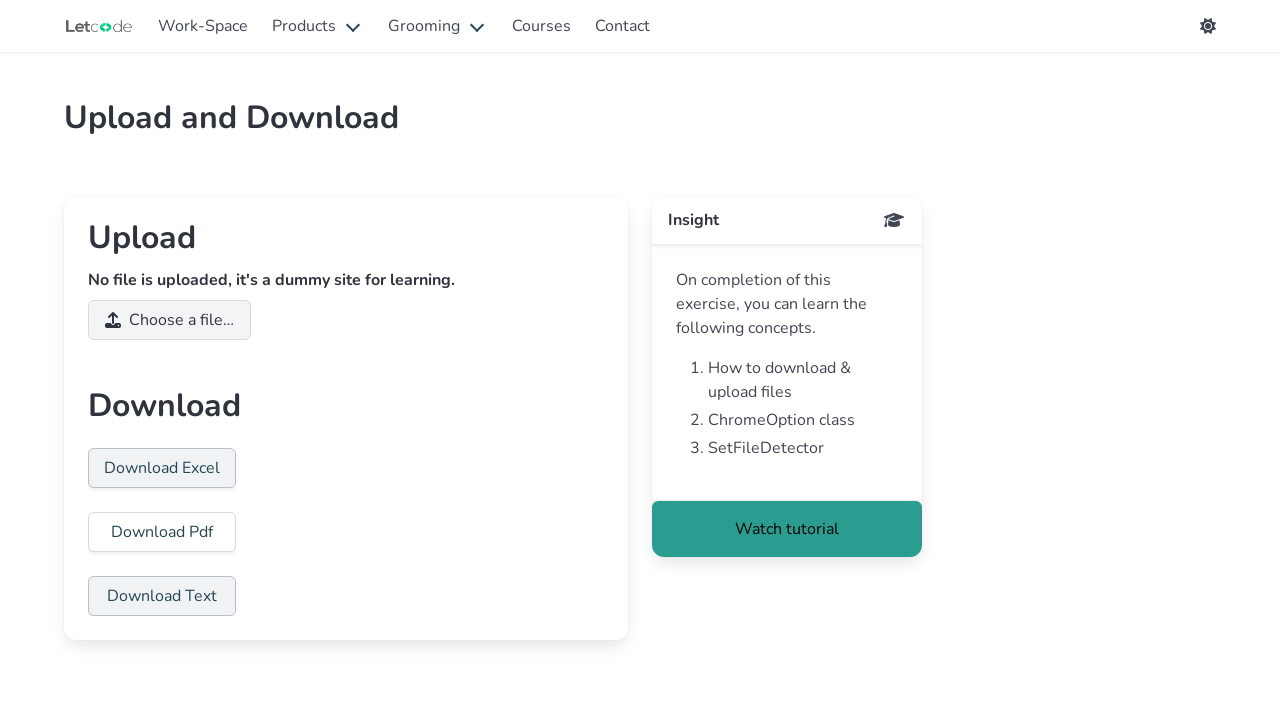

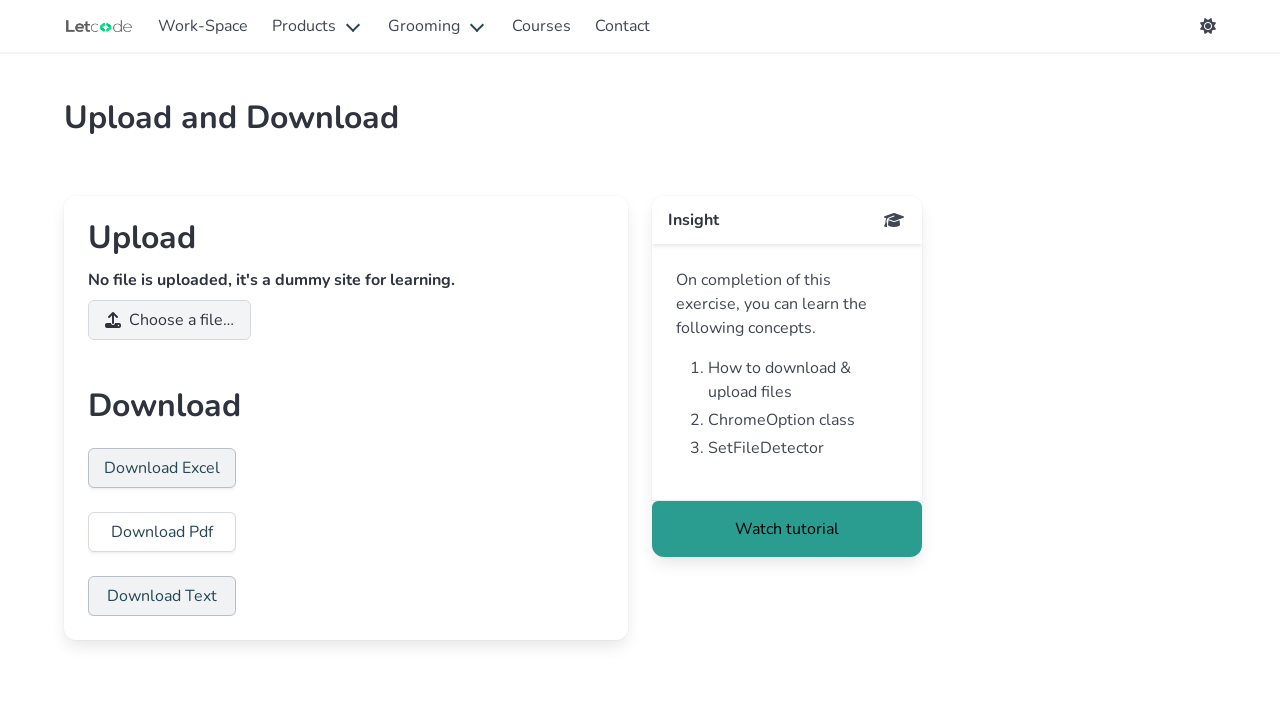